Tests basic browser commands by navigating to a URL and verifying the current URL and page title

Starting URL: https://testingmint.com/

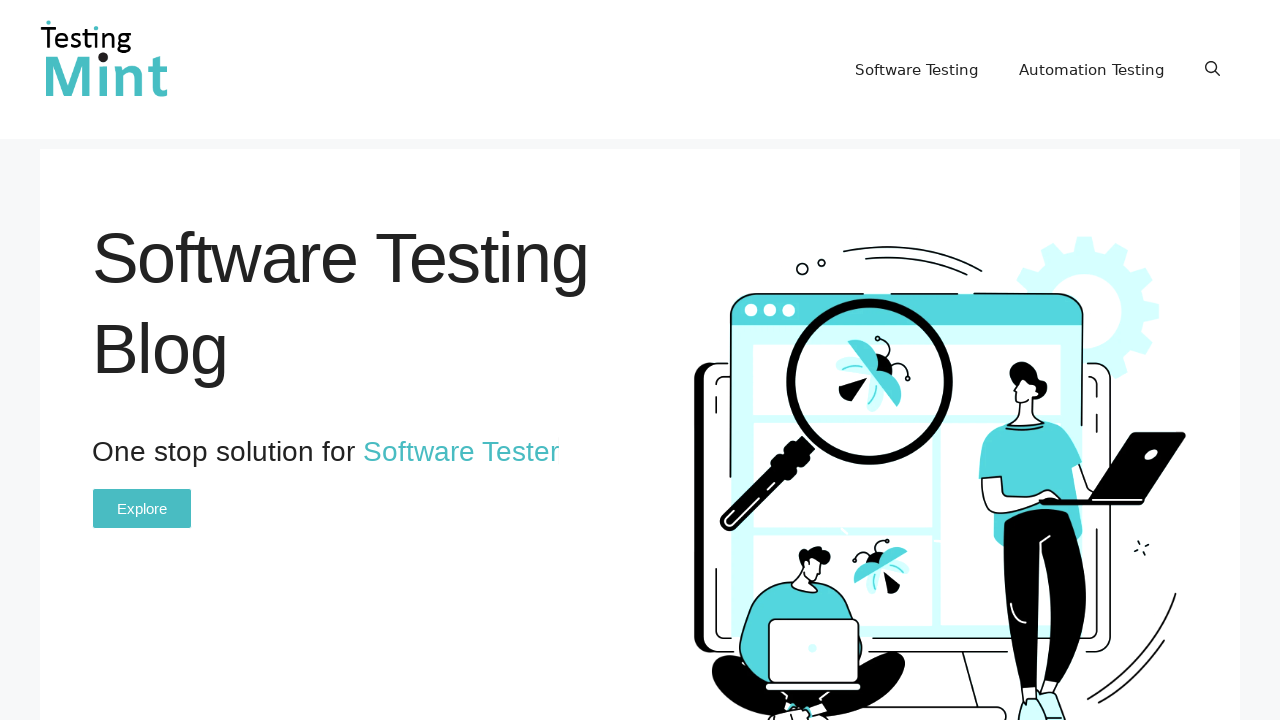

Retrieved current URL from page
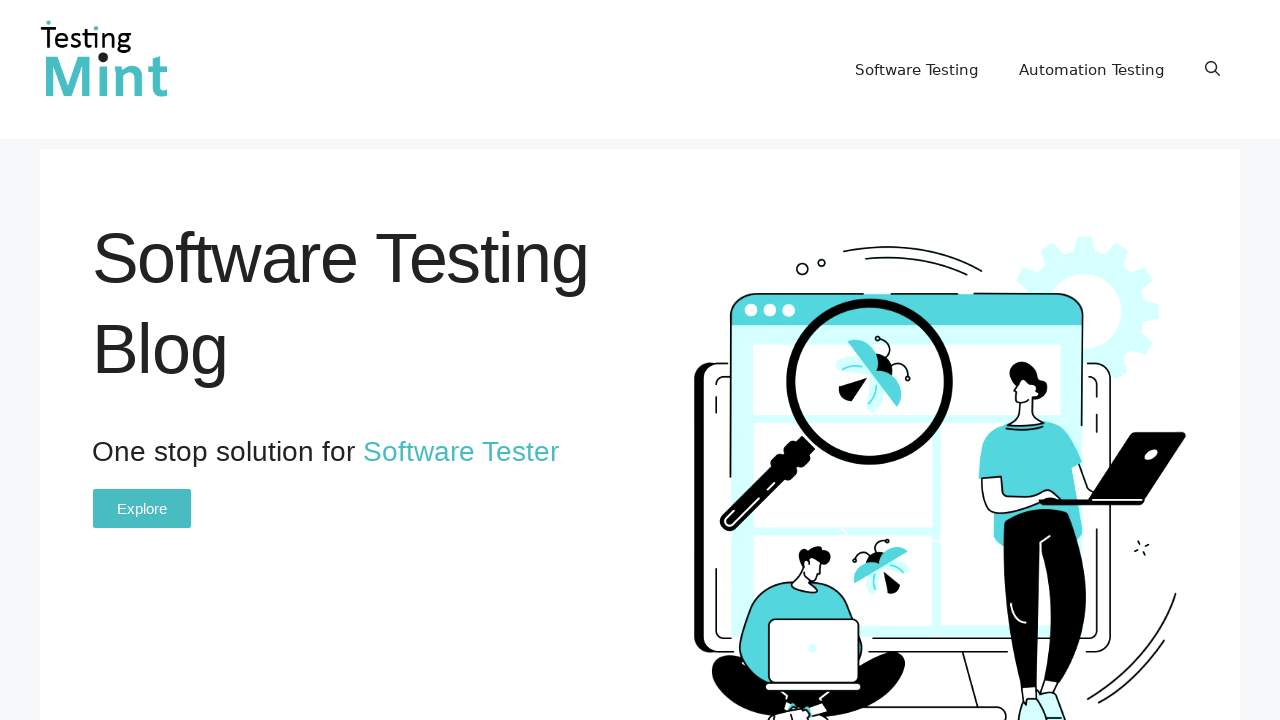

Retrieved page title
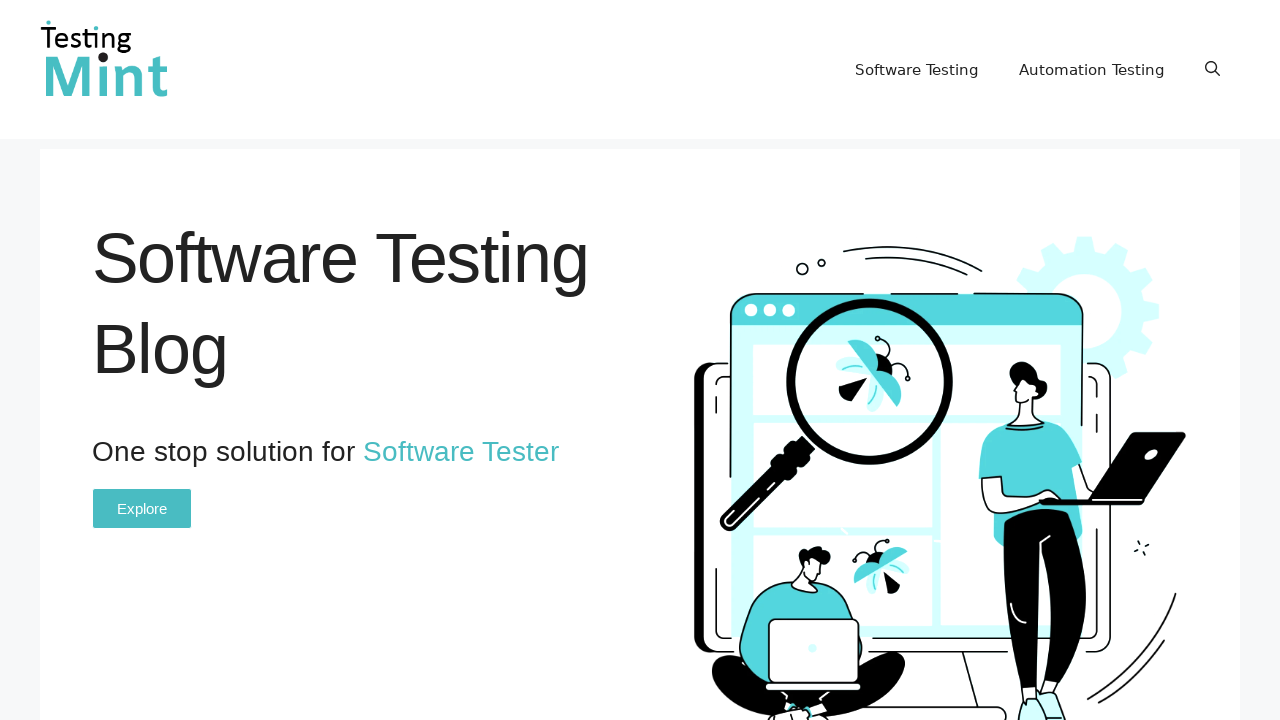

URL verification successful - testingmint.com opened correctly
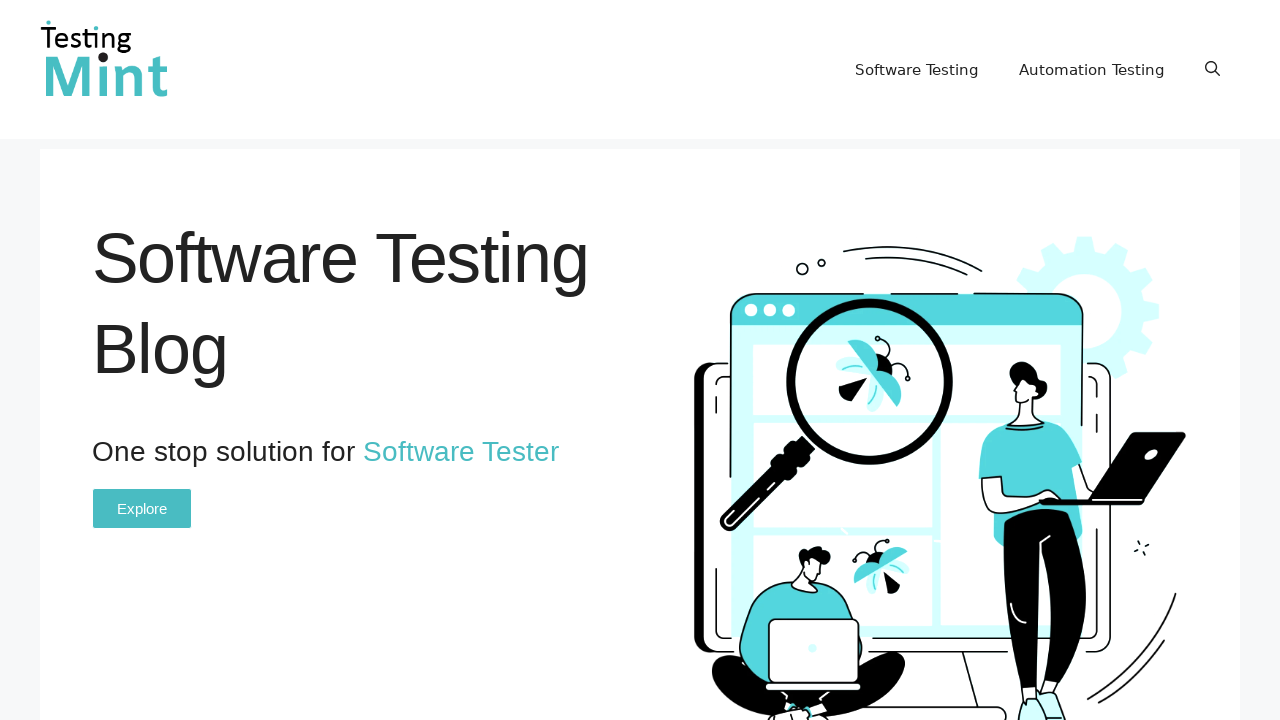

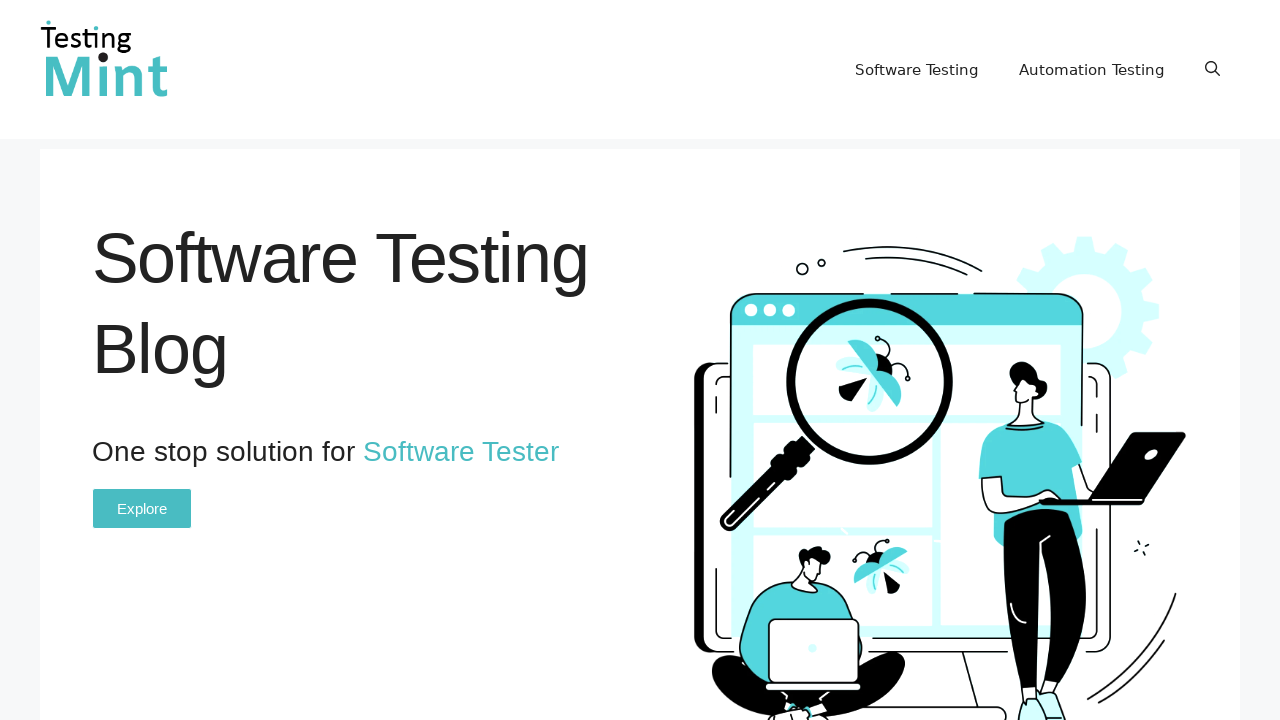